Navigates to Walmart homepage and waits for the page to load. The original script only opens the page and maximizes the window with no further interactions.

Starting URL: https://www.walmart.com

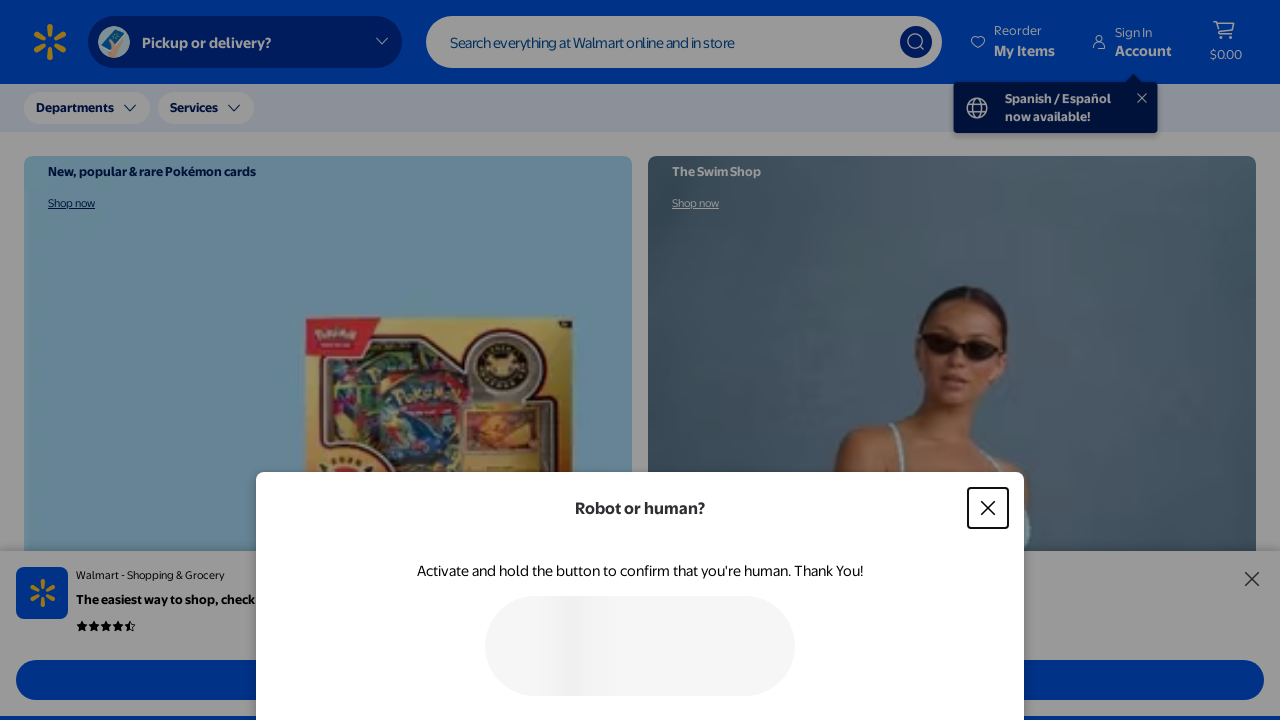

Waited for page DOM to load
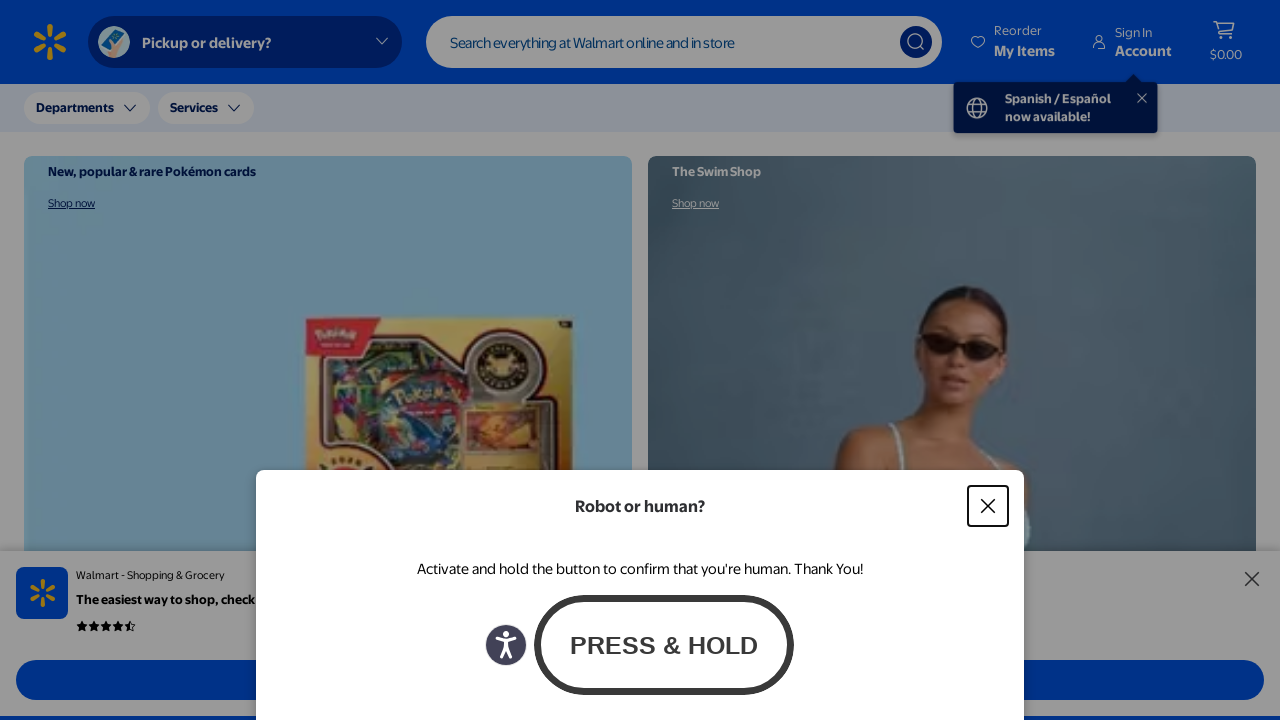

Waited for header element to be visible - Walmart homepage loaded successfully
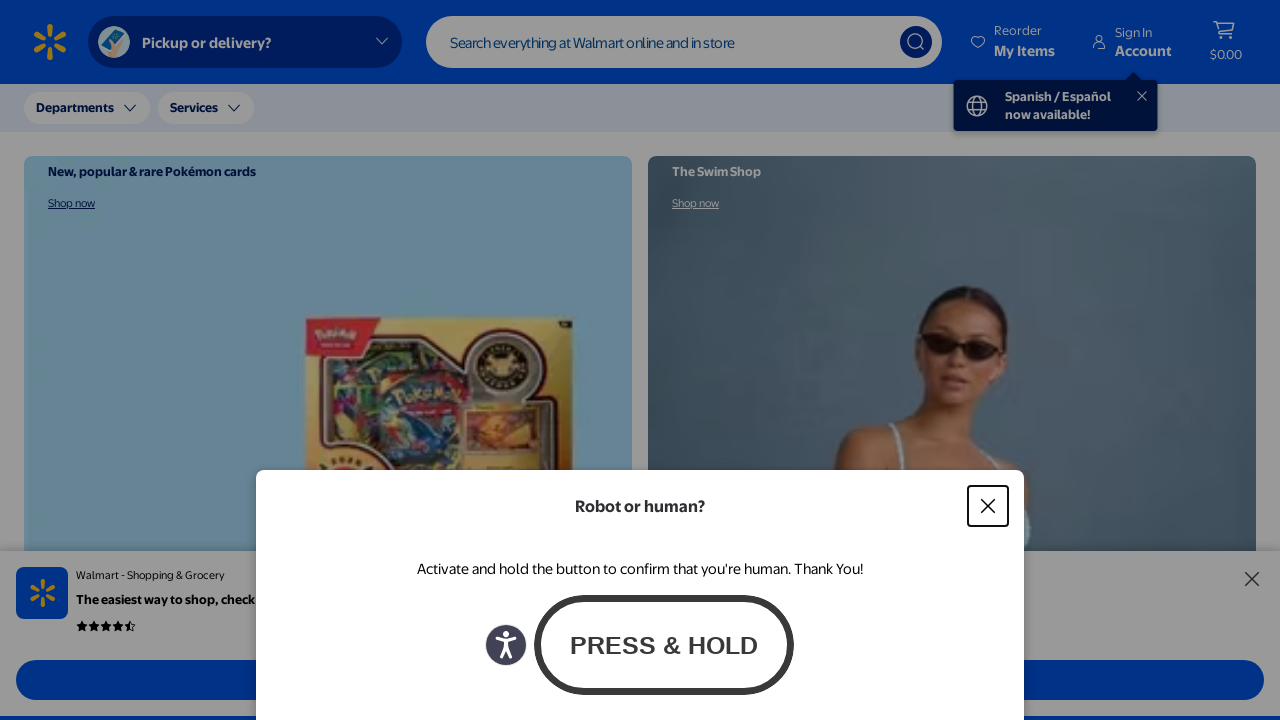

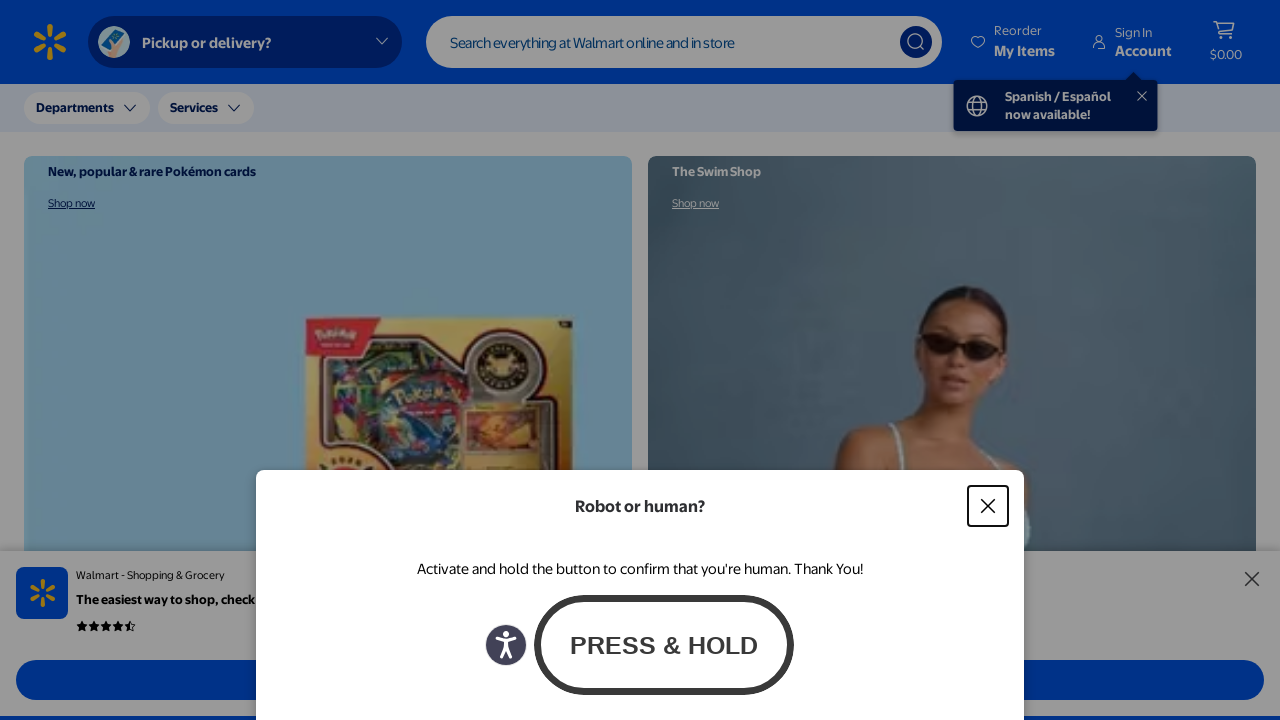